Tests keyboard key press functionality by sending space and left arrow keys to an element and verifying the result text displays the correct key pressed.

Starting URL: http://the-internet.herokuapp.com/key_presses

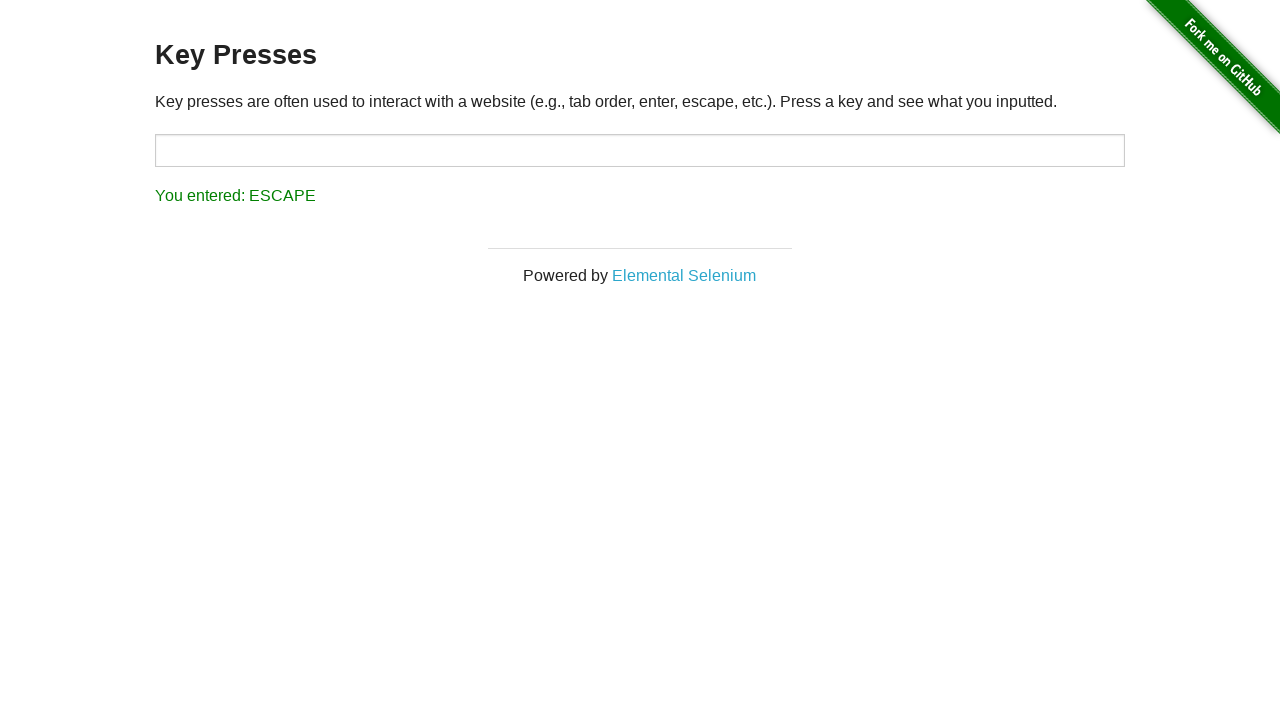

Pressed Space key on target element on #target
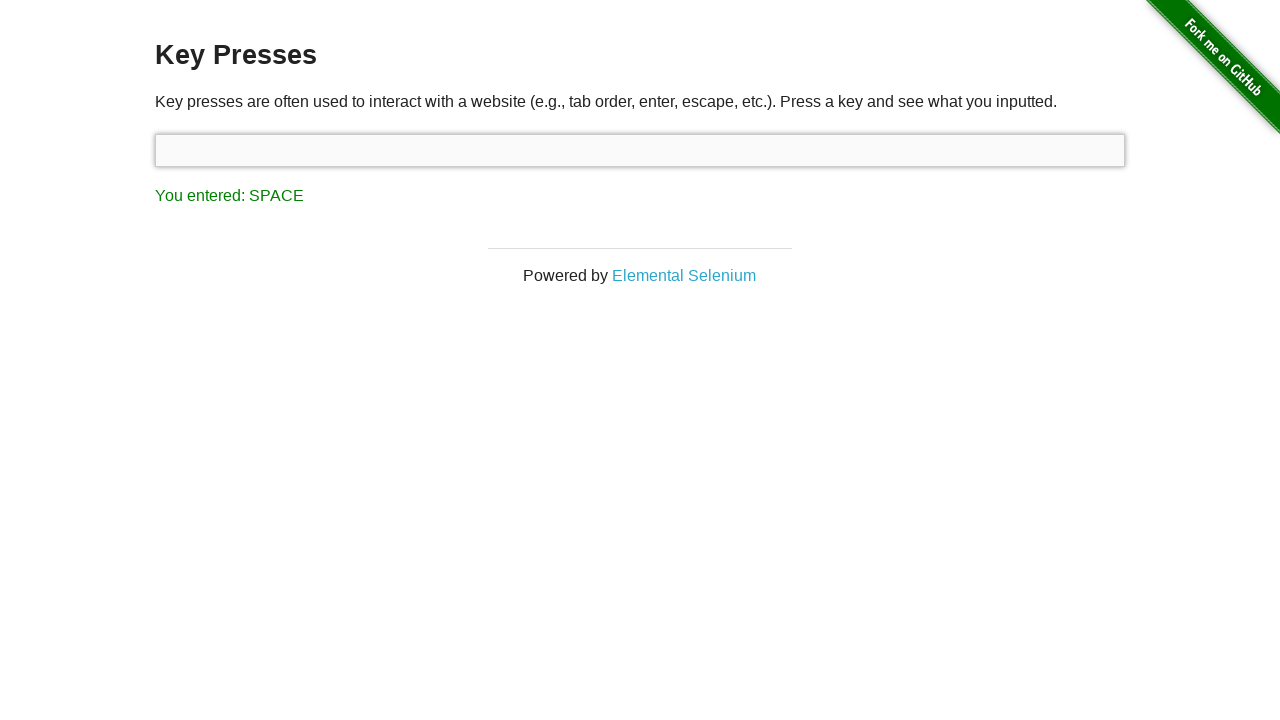

Result element loaded after Space key press
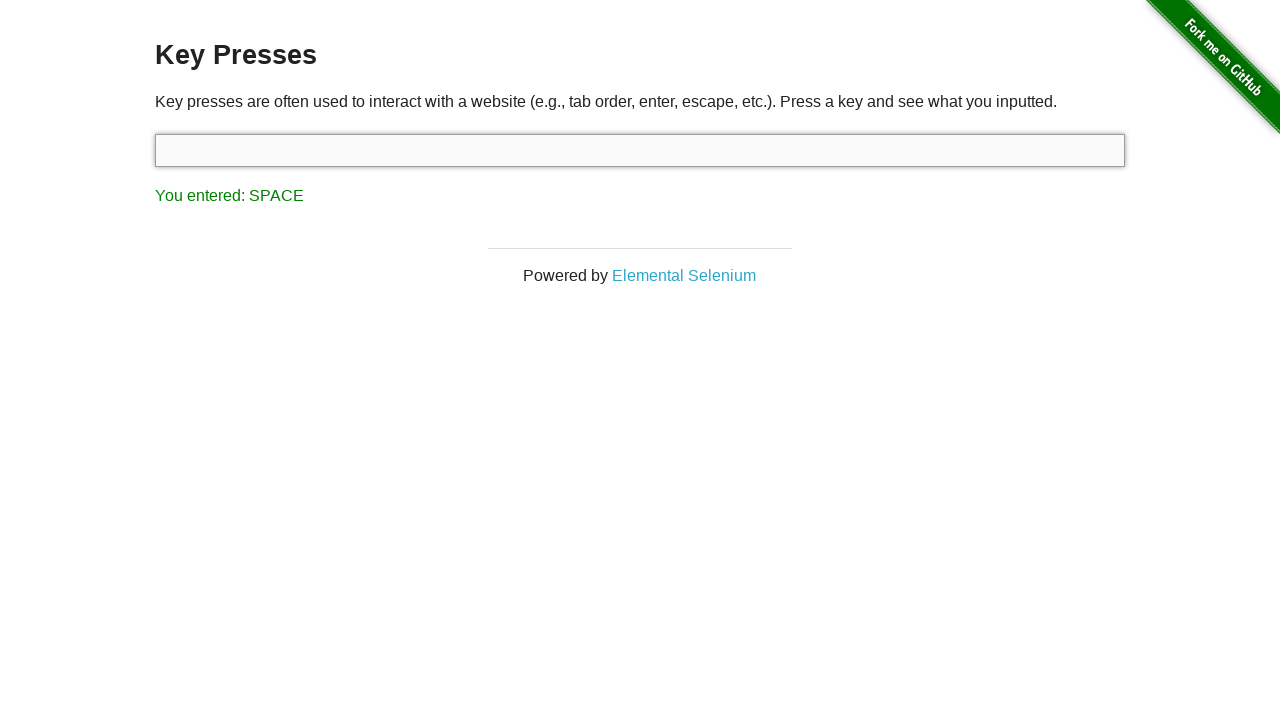

Verified result text displays 'You entered: SPACE'
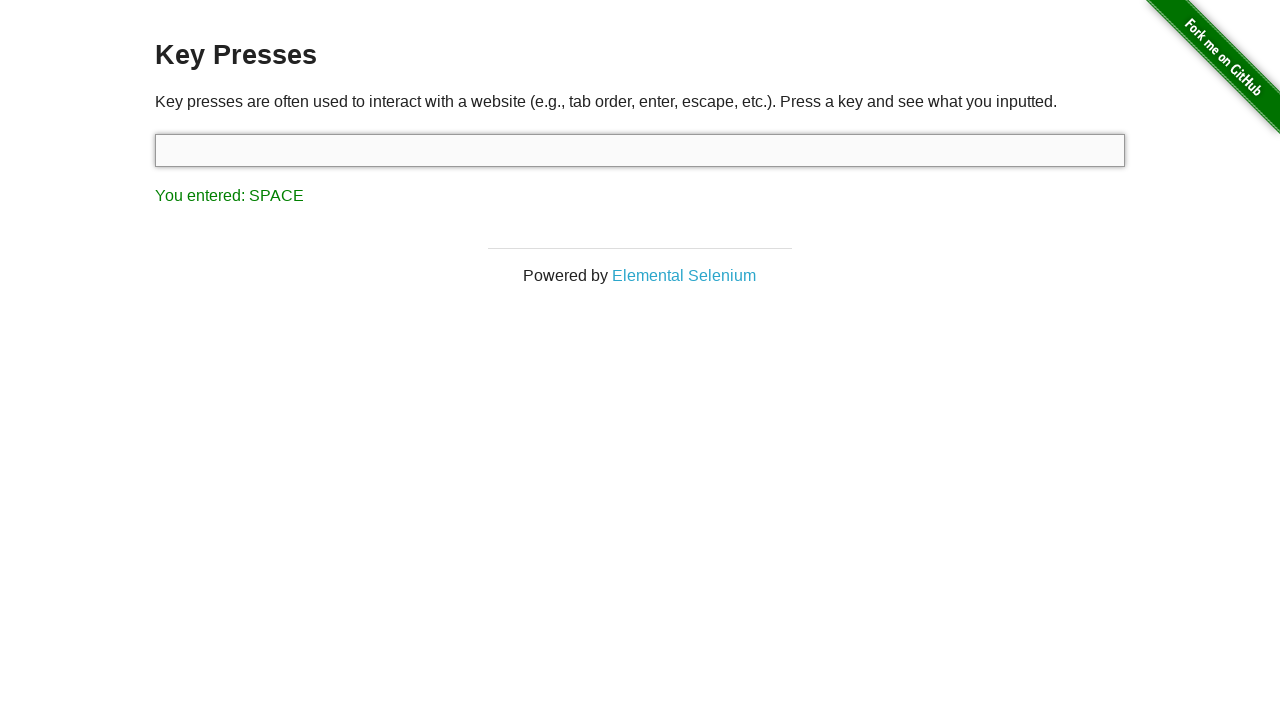

Pressed Left Arrow key using keyboard
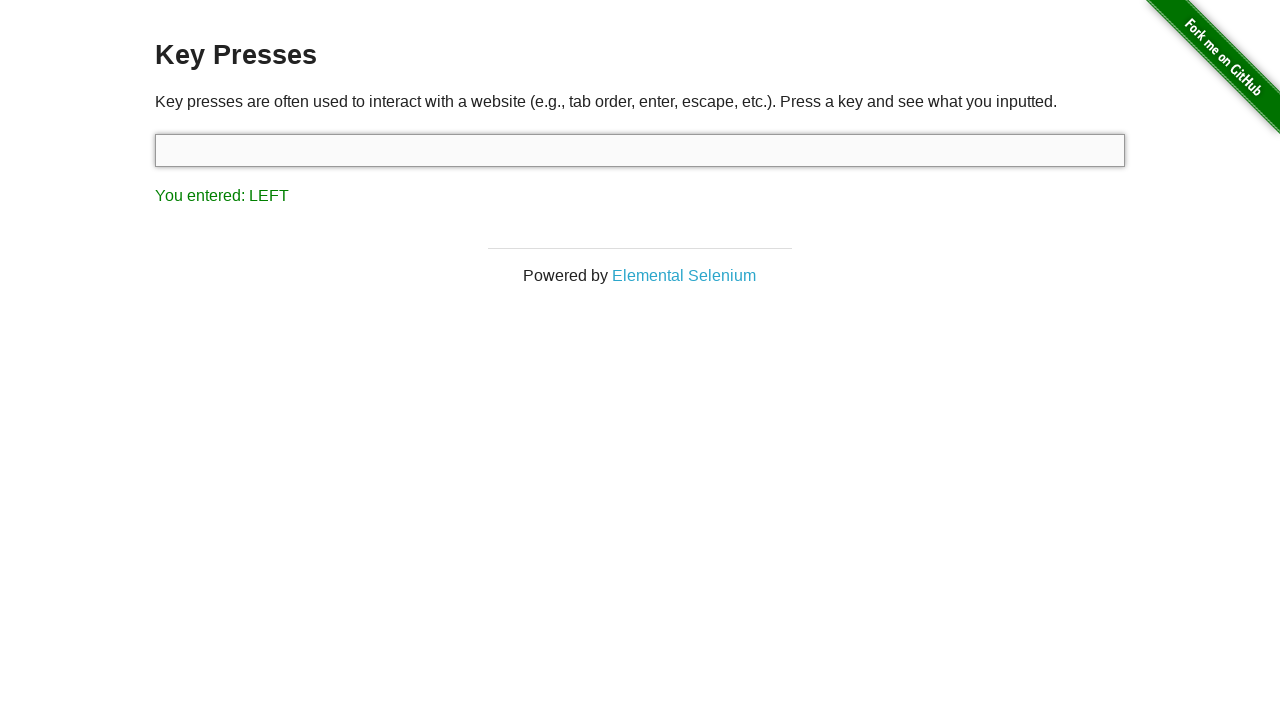

Verified result text displays 'You entered: LEFT'
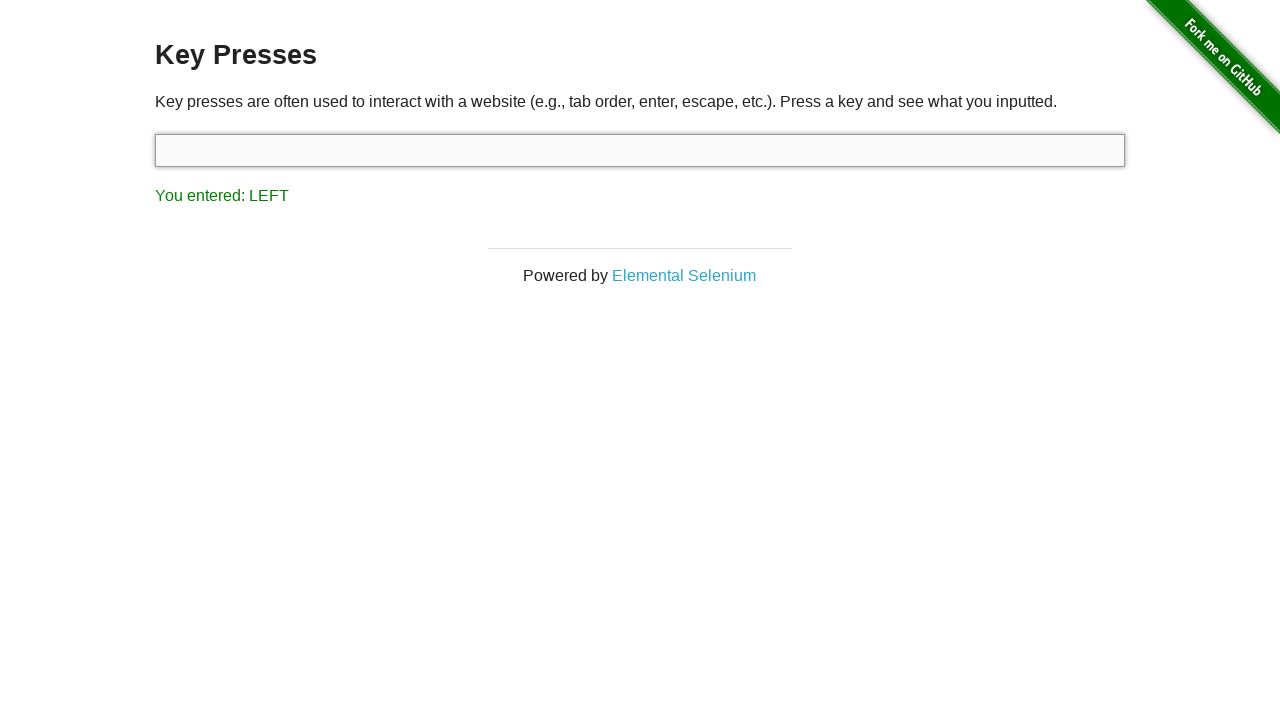

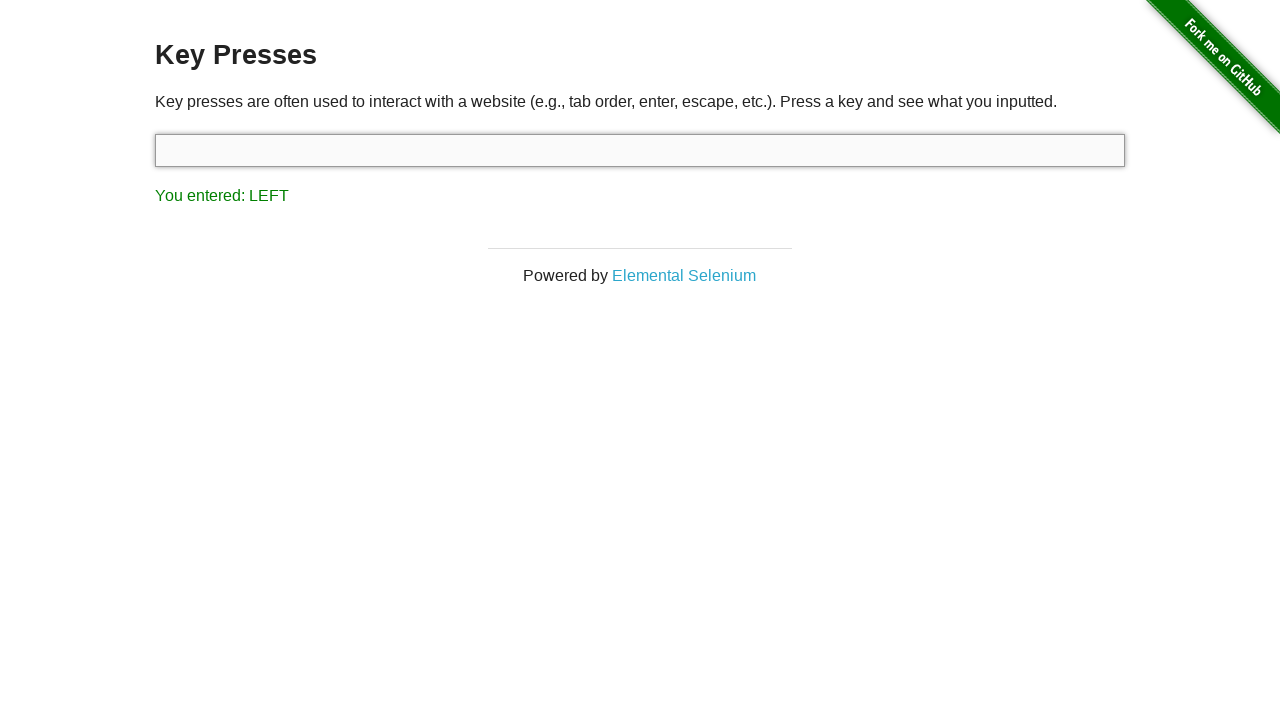